Tests W3Schools search functionality by searching for HTML Tutorial

Starting URL: https://www.w3schools.com/

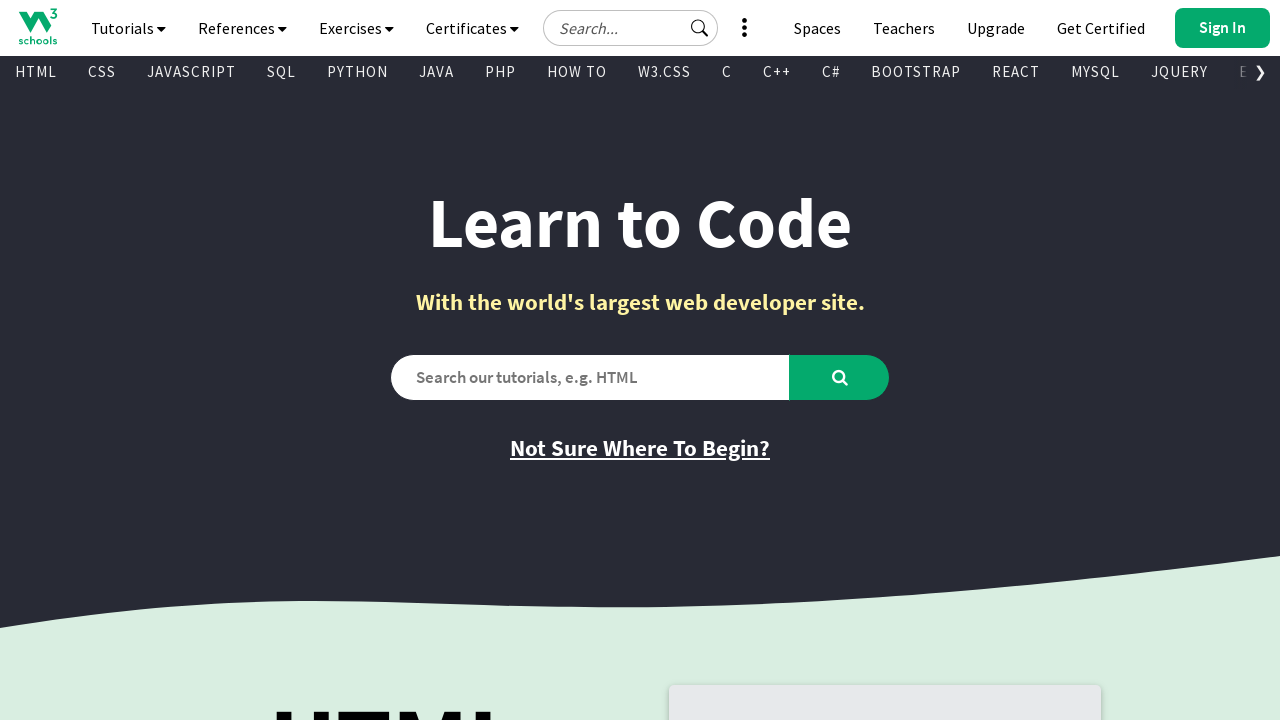

Verified initial page title is 'W3Schools Online Web Tutorials'
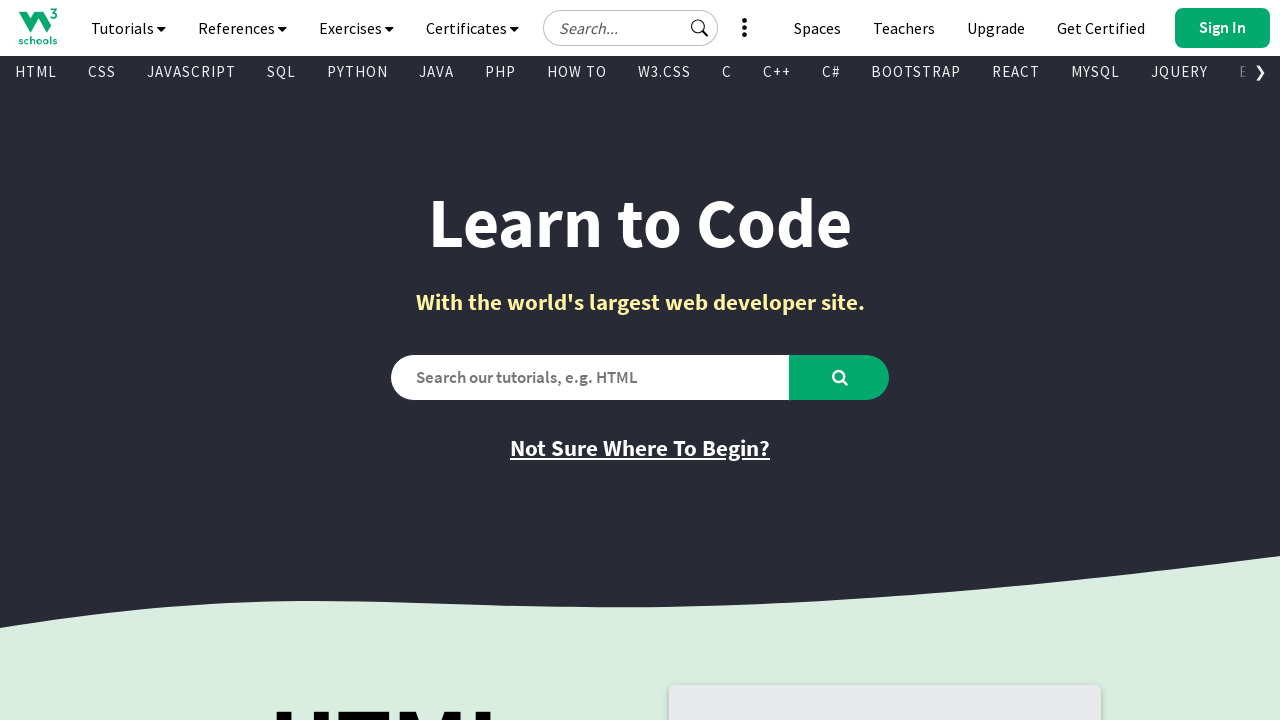

Filled search box with 'HTML Tutorial' on #search2
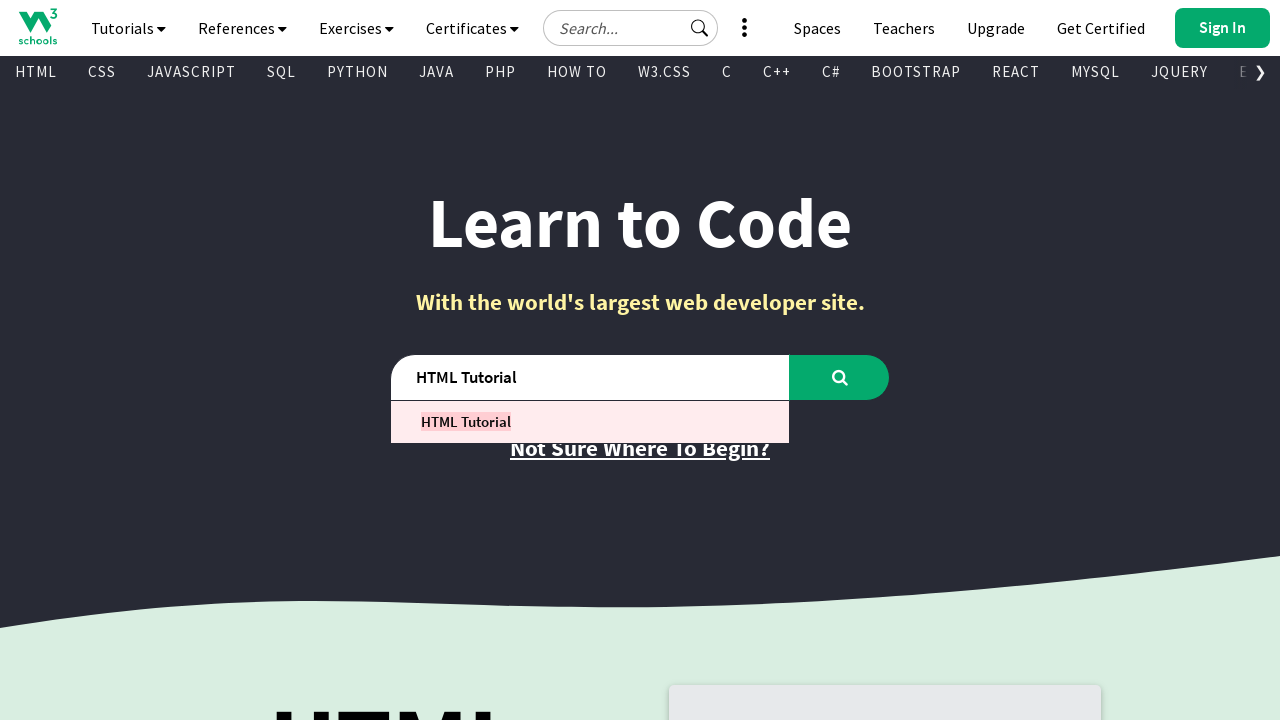

Clicked search button at (840, 377) on #learntocode_searchbtn
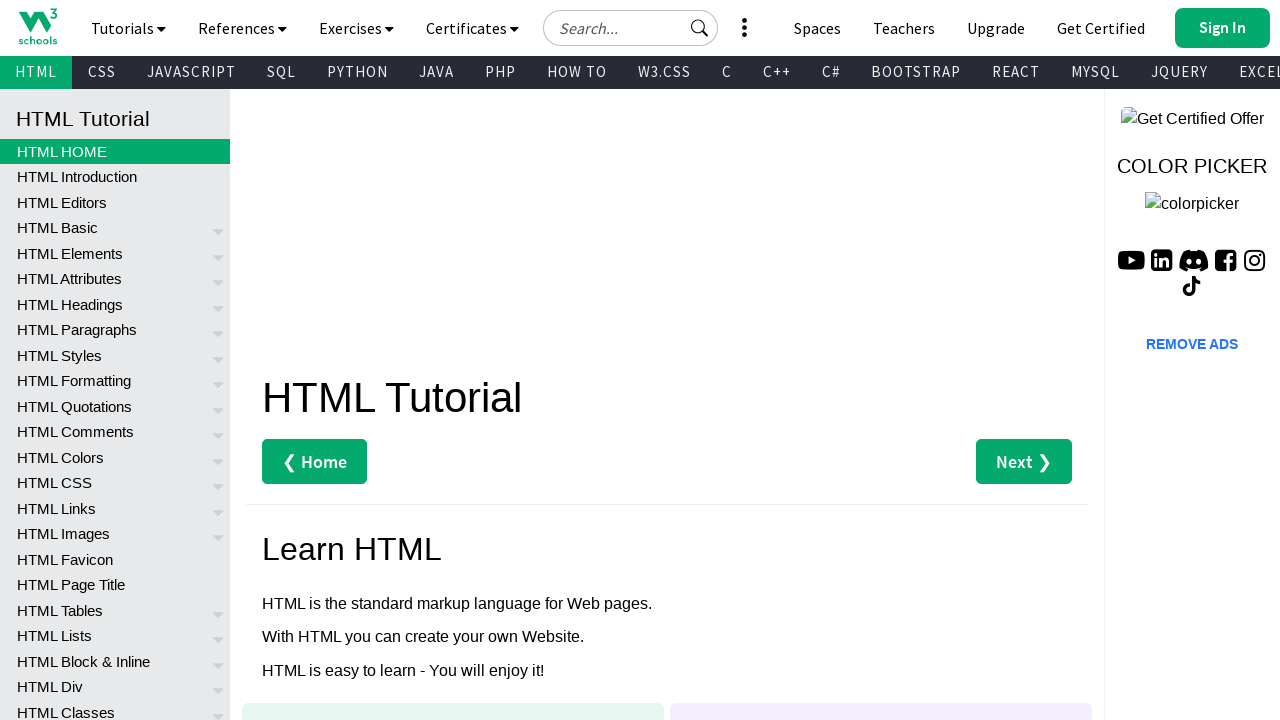

Verified page title changed to 'HTML Tutorial'
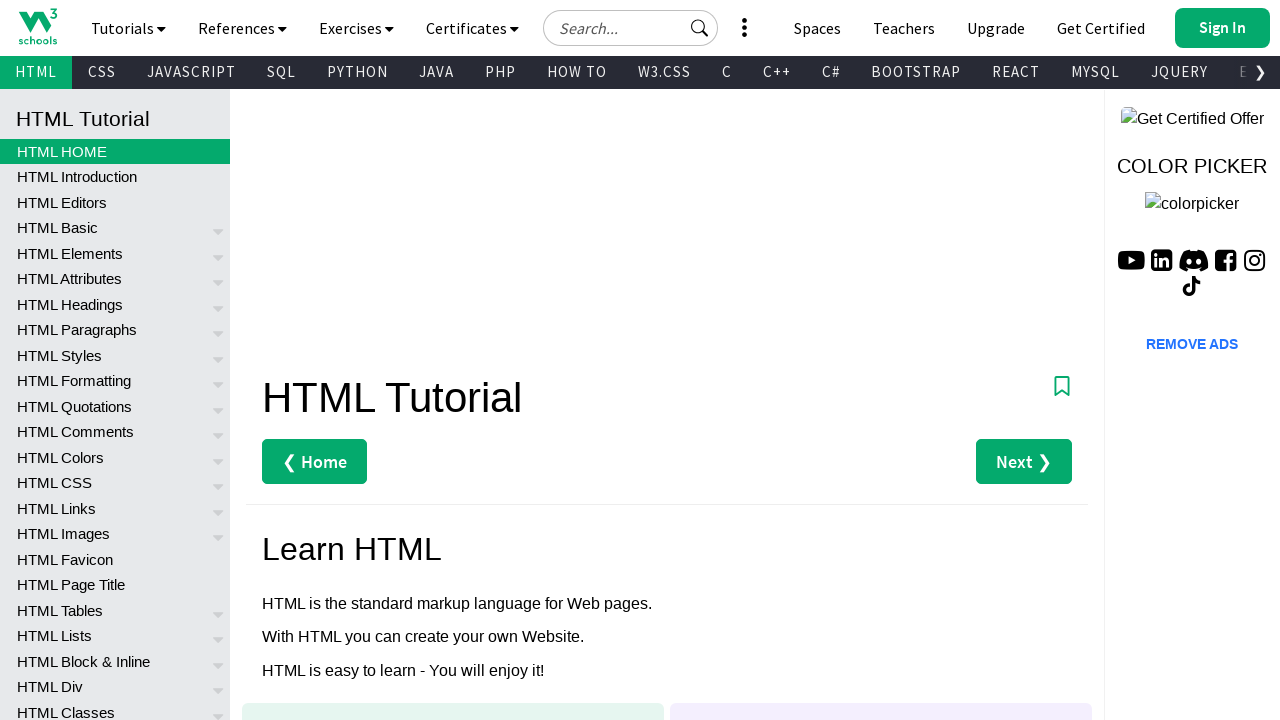

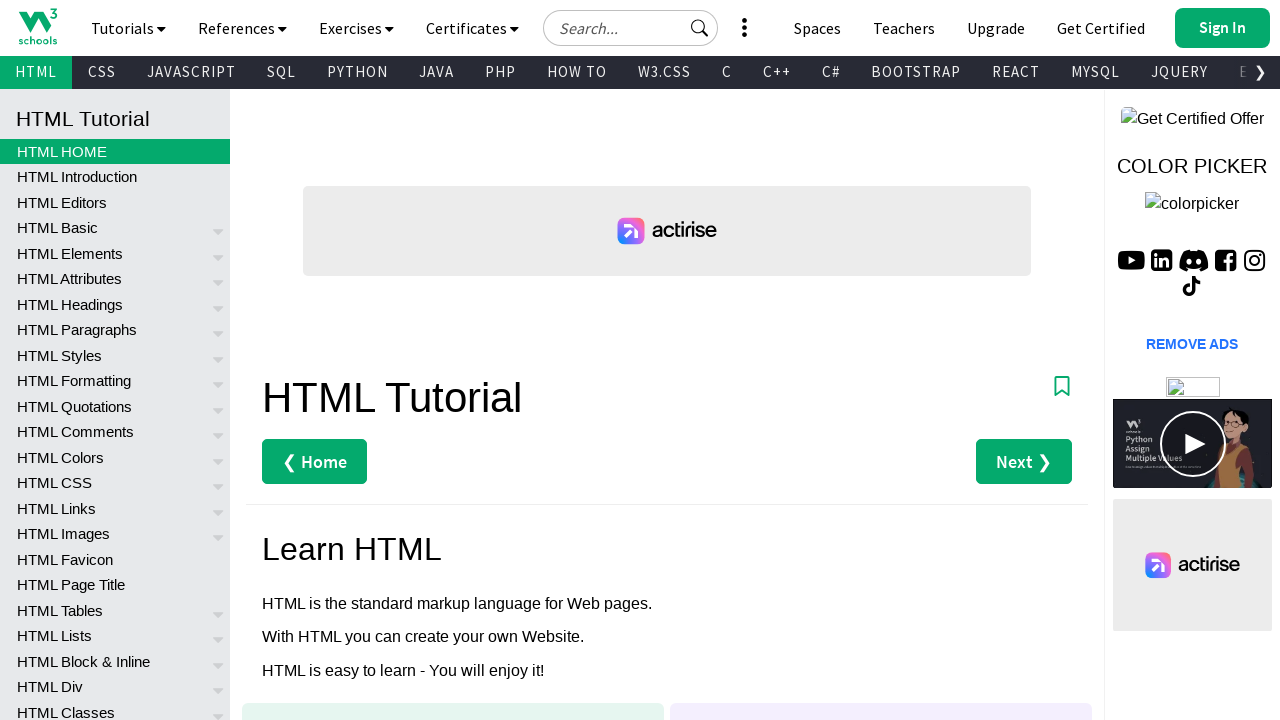